Navigates to Flipkart's homepage and waits for the page to load

Starting URL: https://www.flipkart.com/

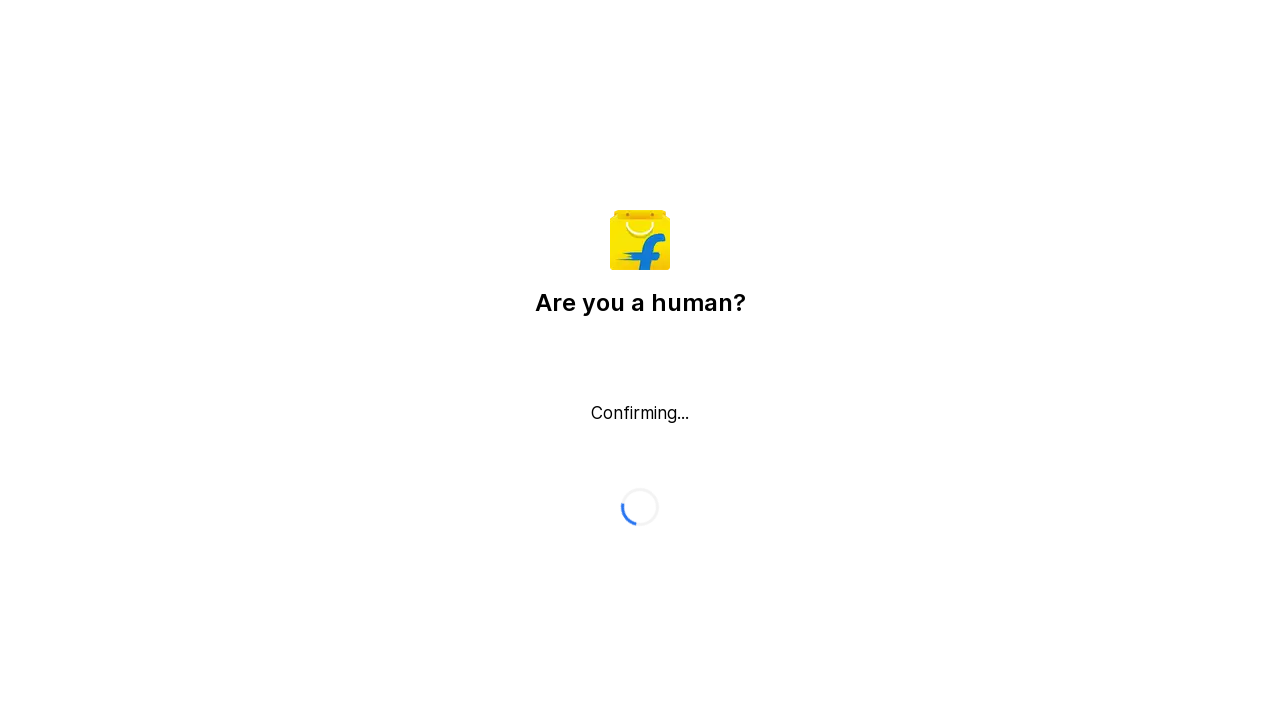

Navigated to Flipkart homepage
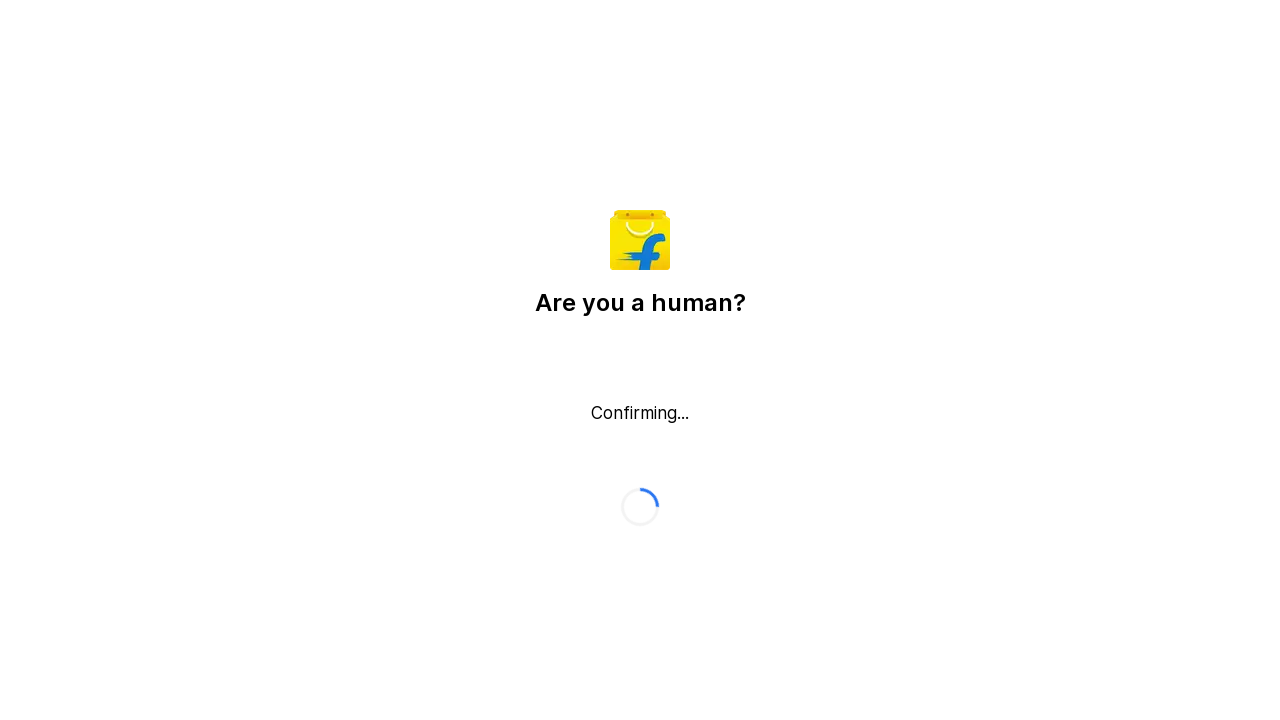

Waited 5 seconds for page to fully load
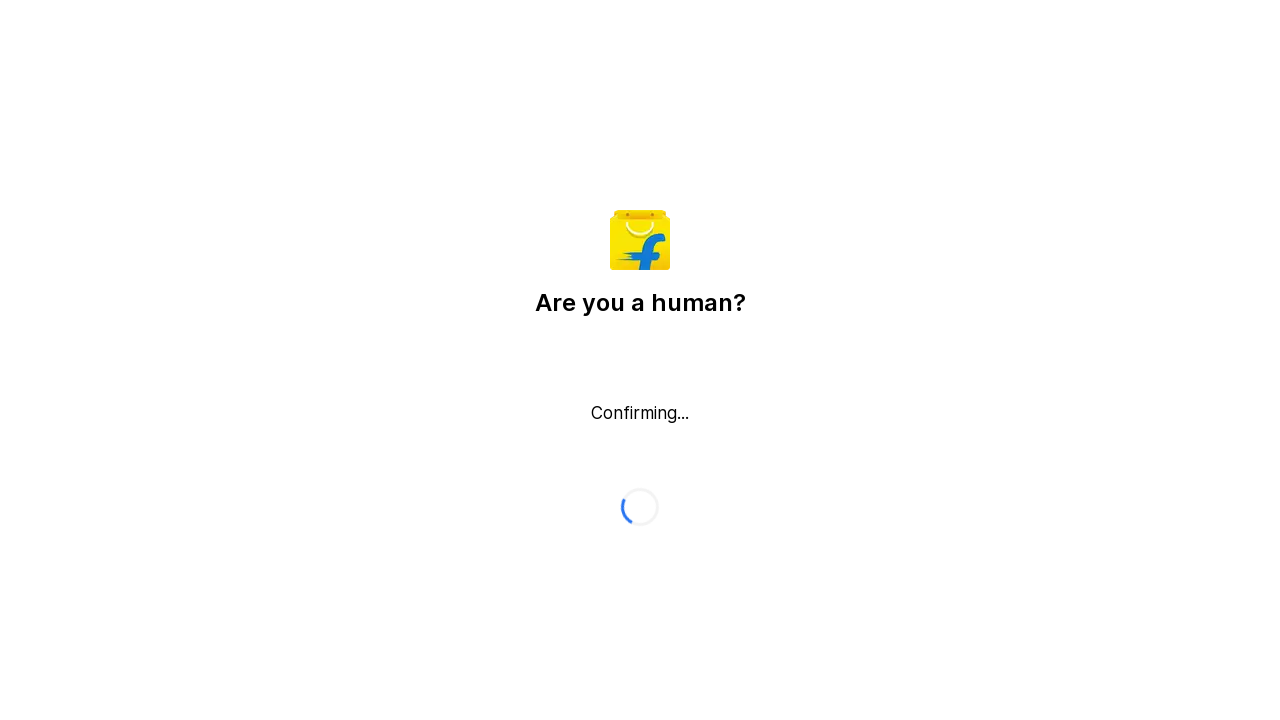

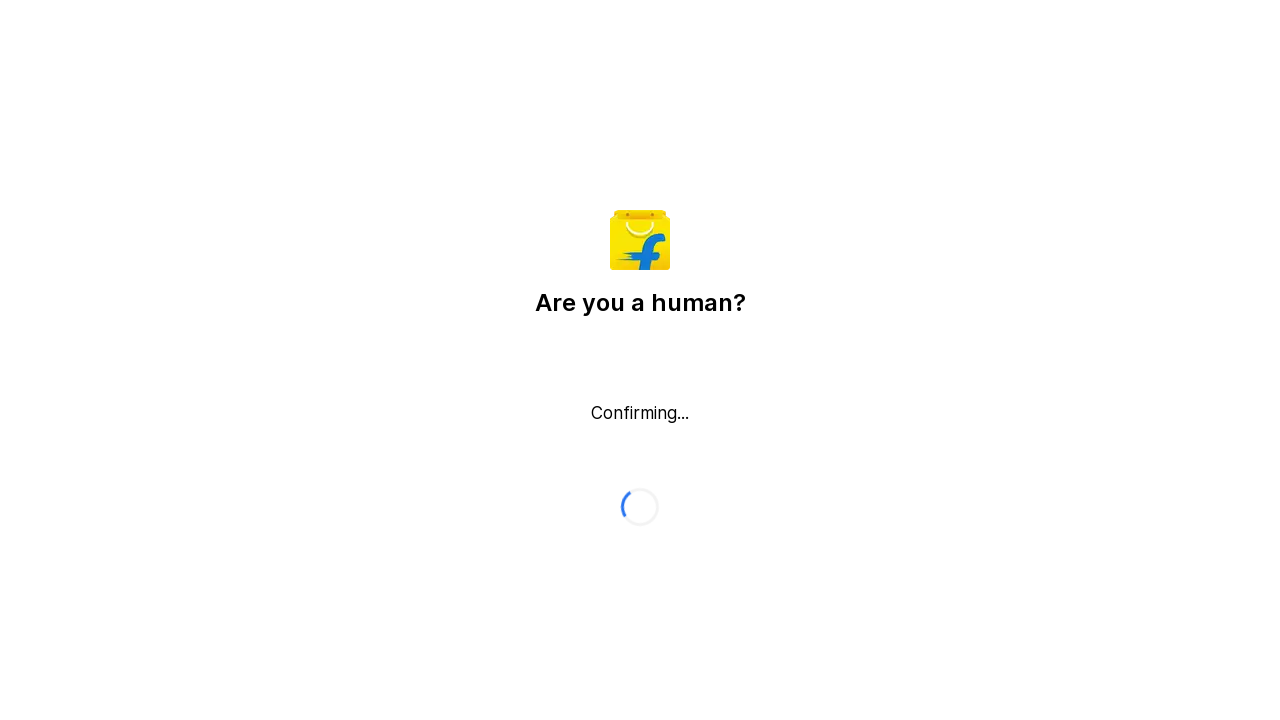